Navigates to an OpenCart login page, clicks the "About Us" link, and waits for the page title to update

Starting URL: https://naveenautomationlabs.com/opencart/index.php?route=account/login

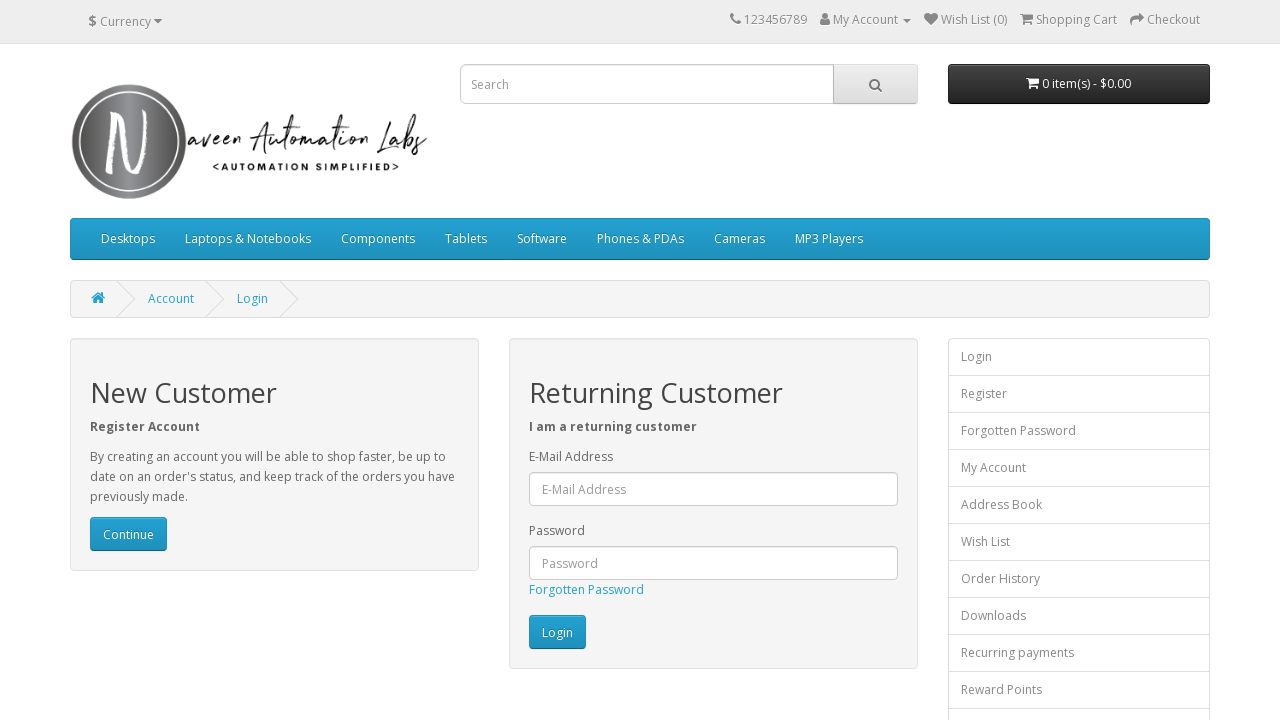

Clicked the 'About Us' link on the login page at (96, 548) on a:text('About Us')
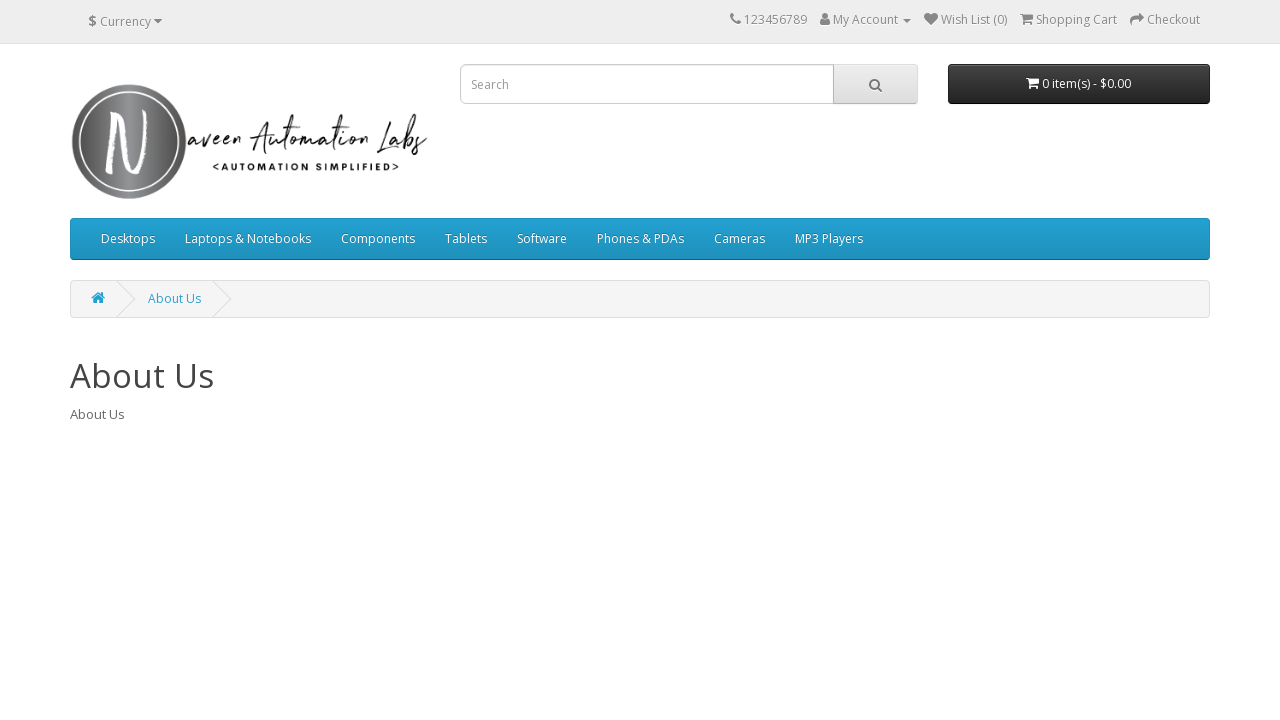

Waited for page to load after clicking 'About Us' link
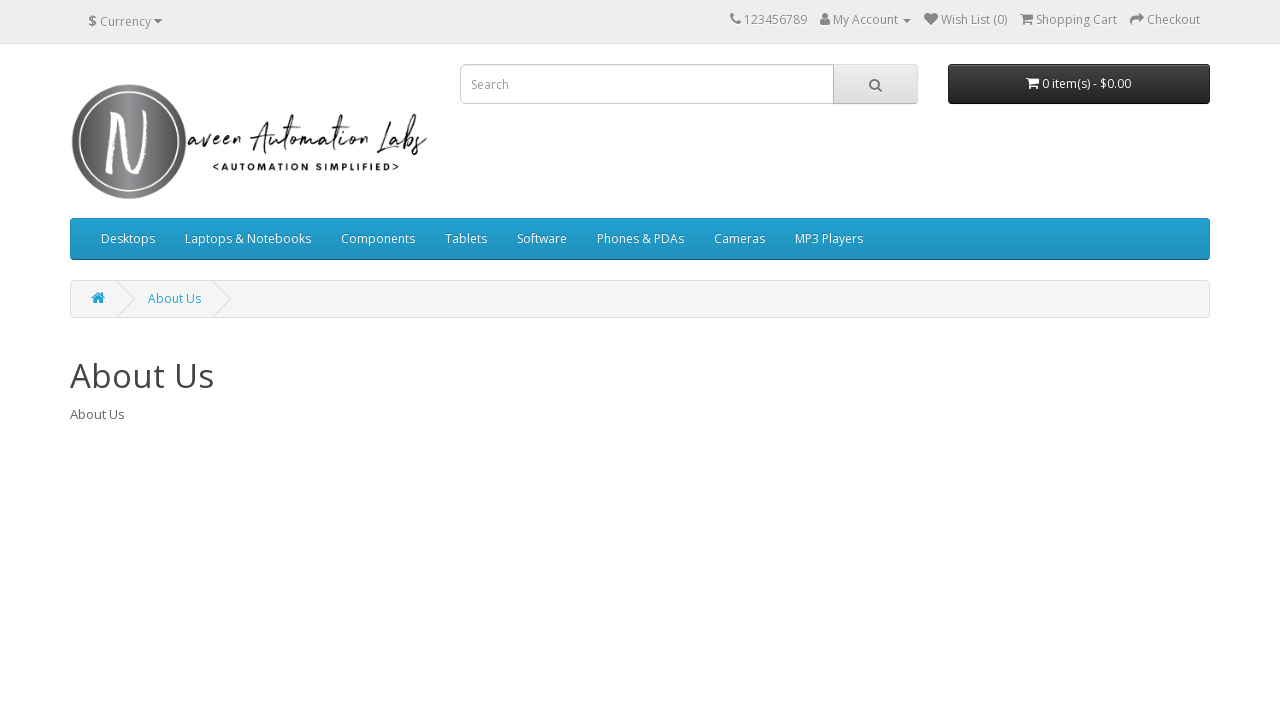

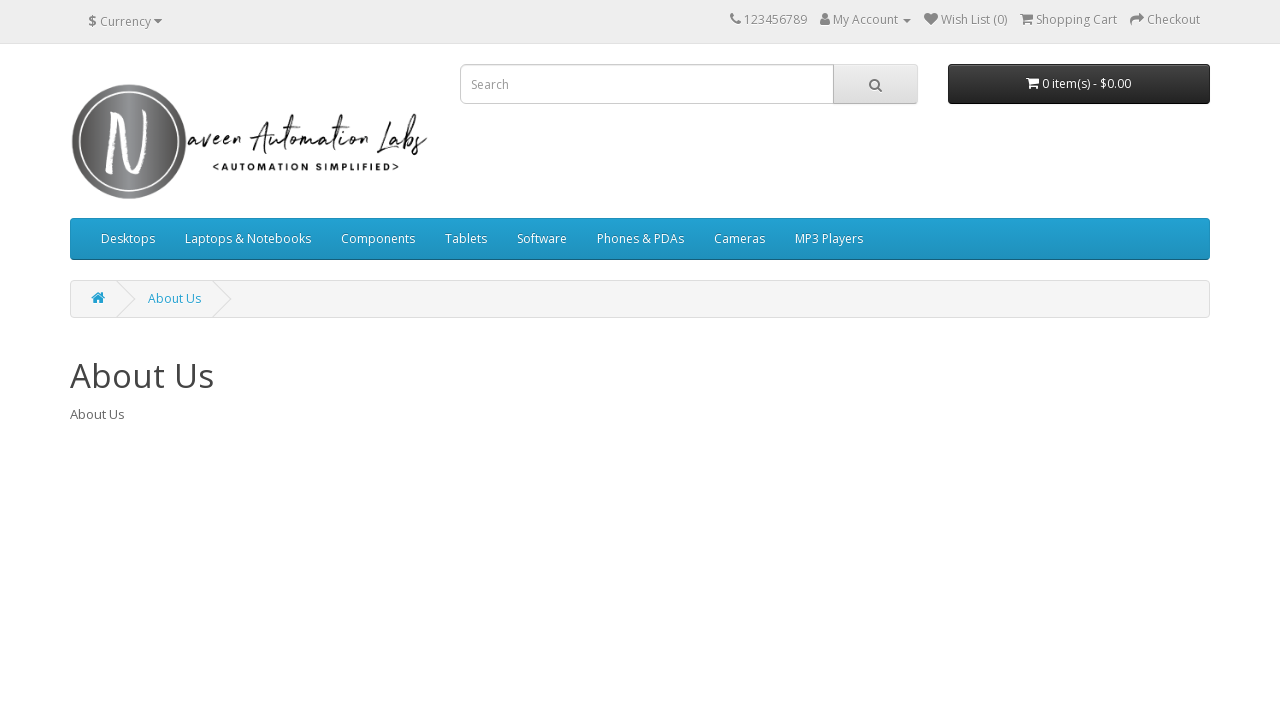